Tests that the error message disappears when clicking the close button

Starting URL: https://the-internet.herokuapp.com/login

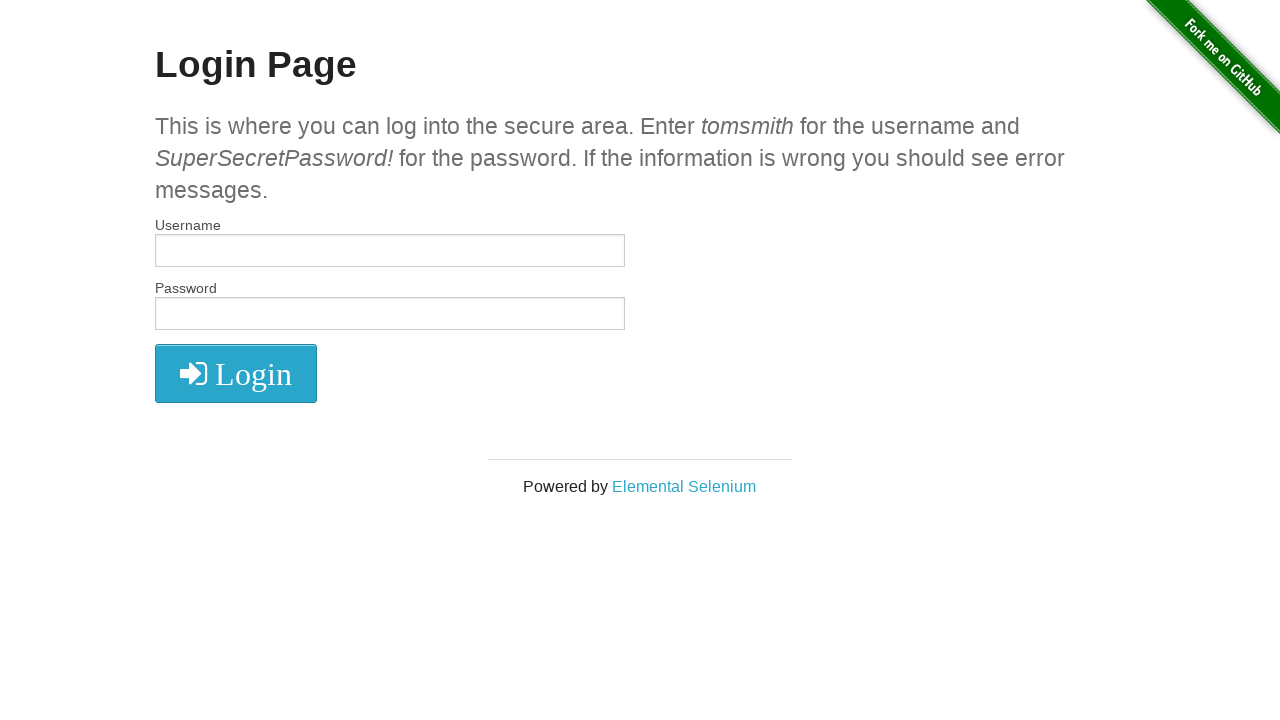

Clicked login button without credentials to trigger error message at (236, 374) on .fa-sign-in
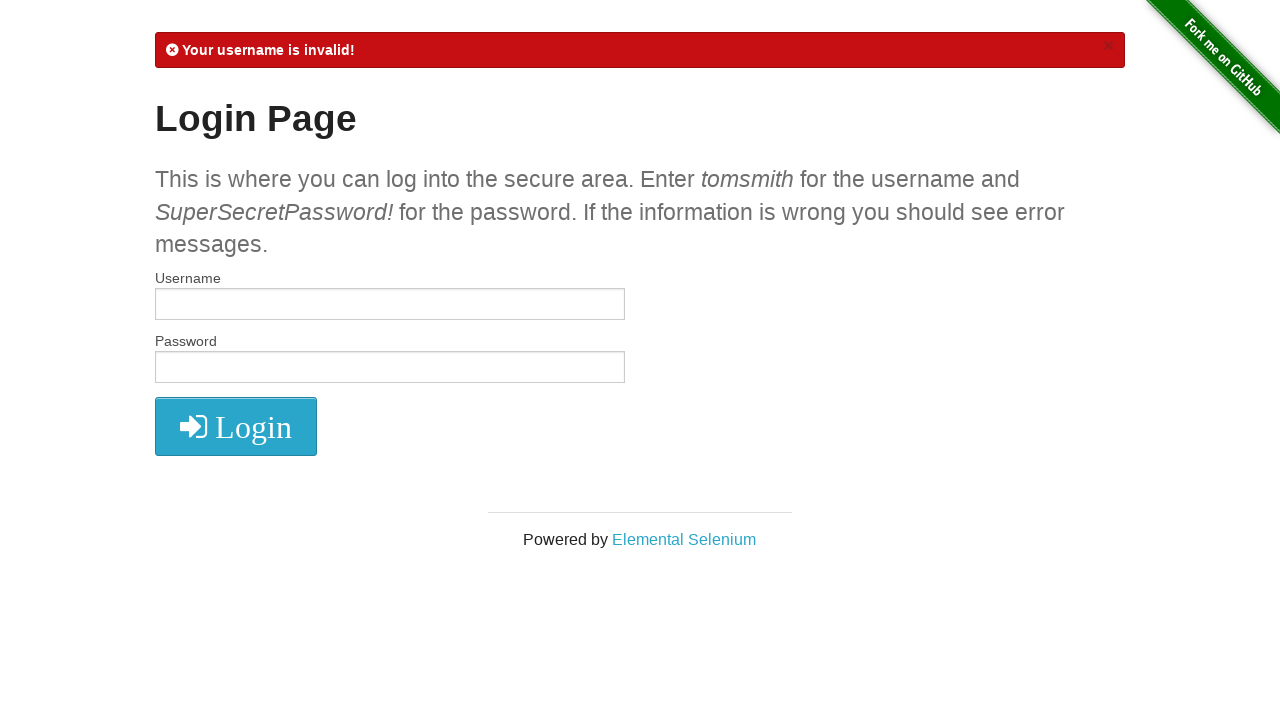

Clicked close button on error message at (1108, 46) on .close
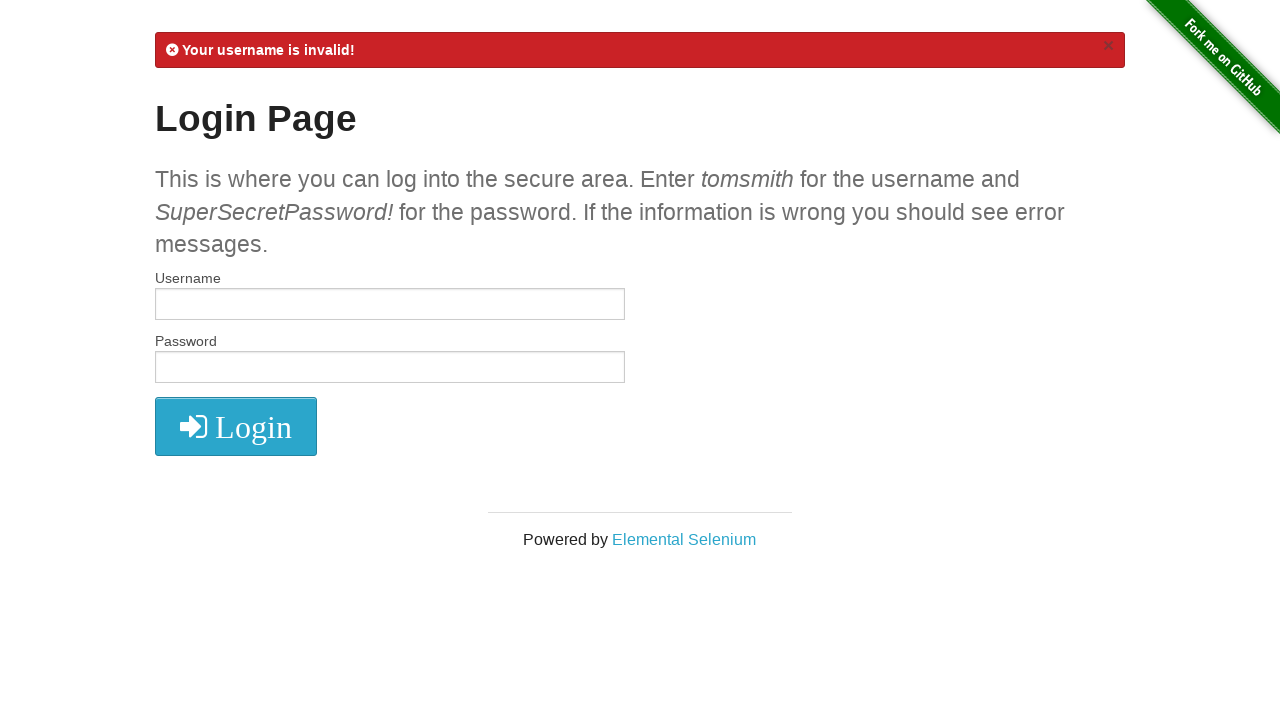

Waited for error message to disappear from DOM
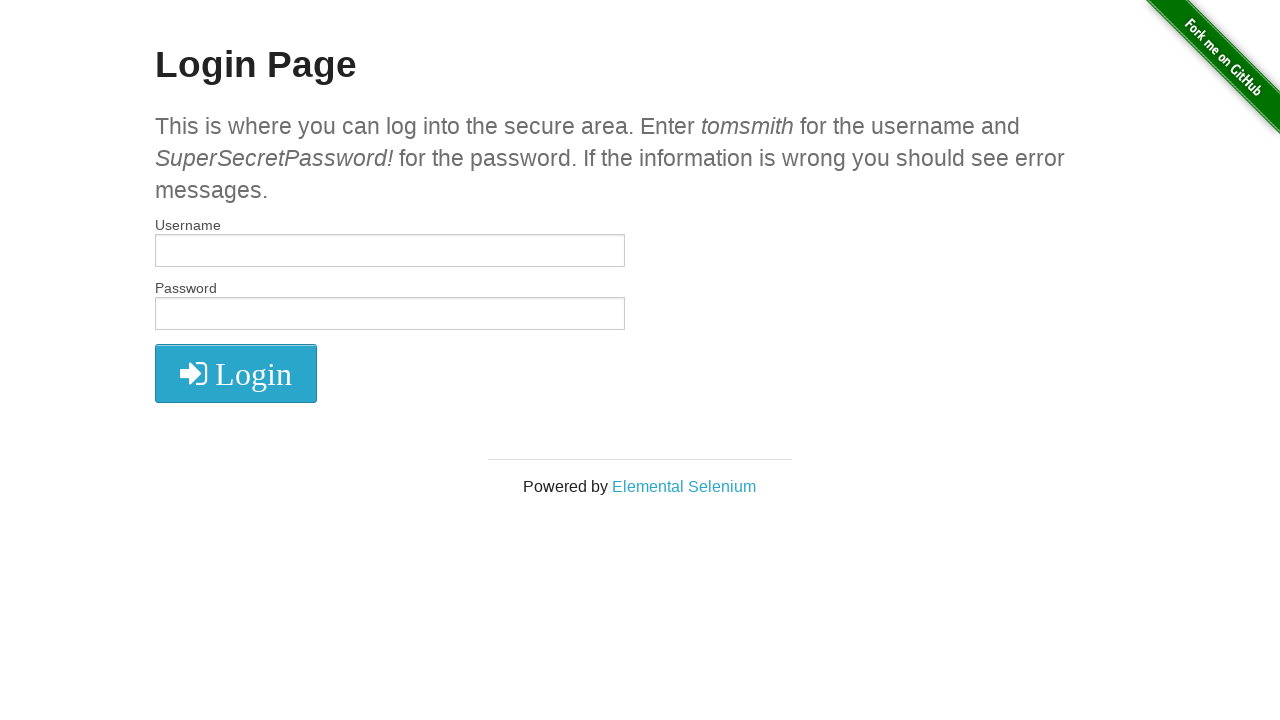

Verified that error message is no longer present on page
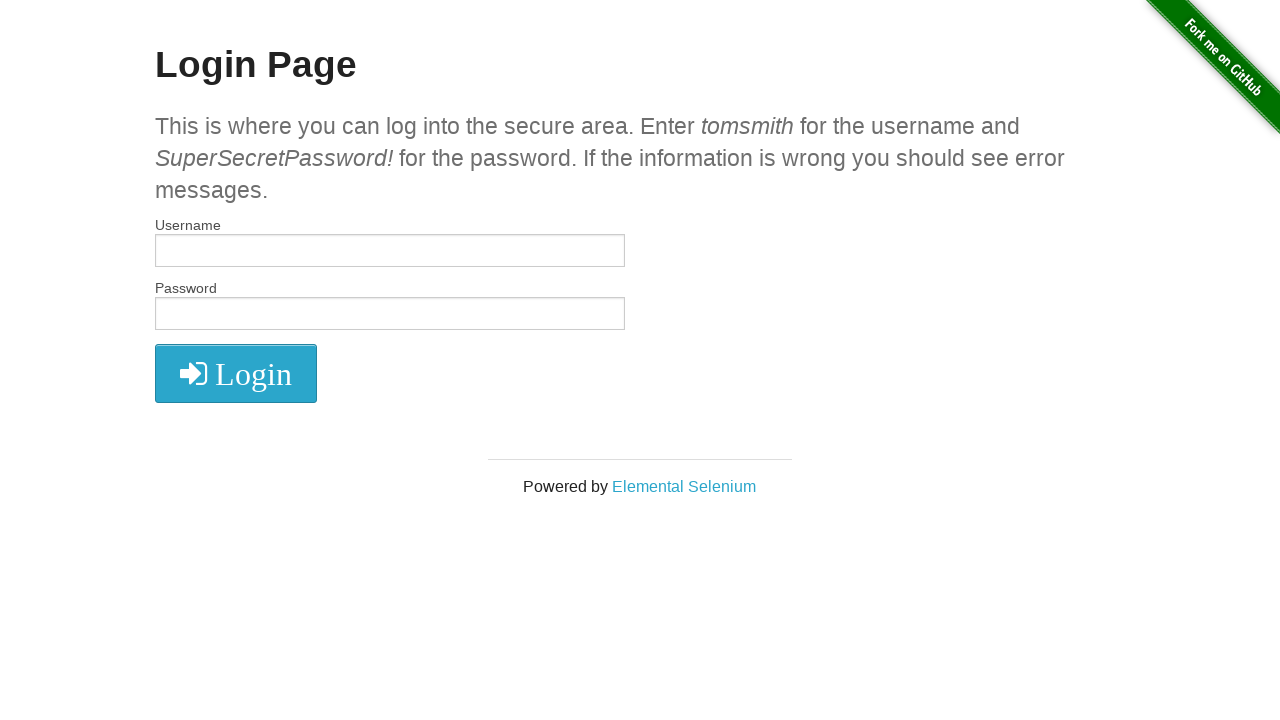

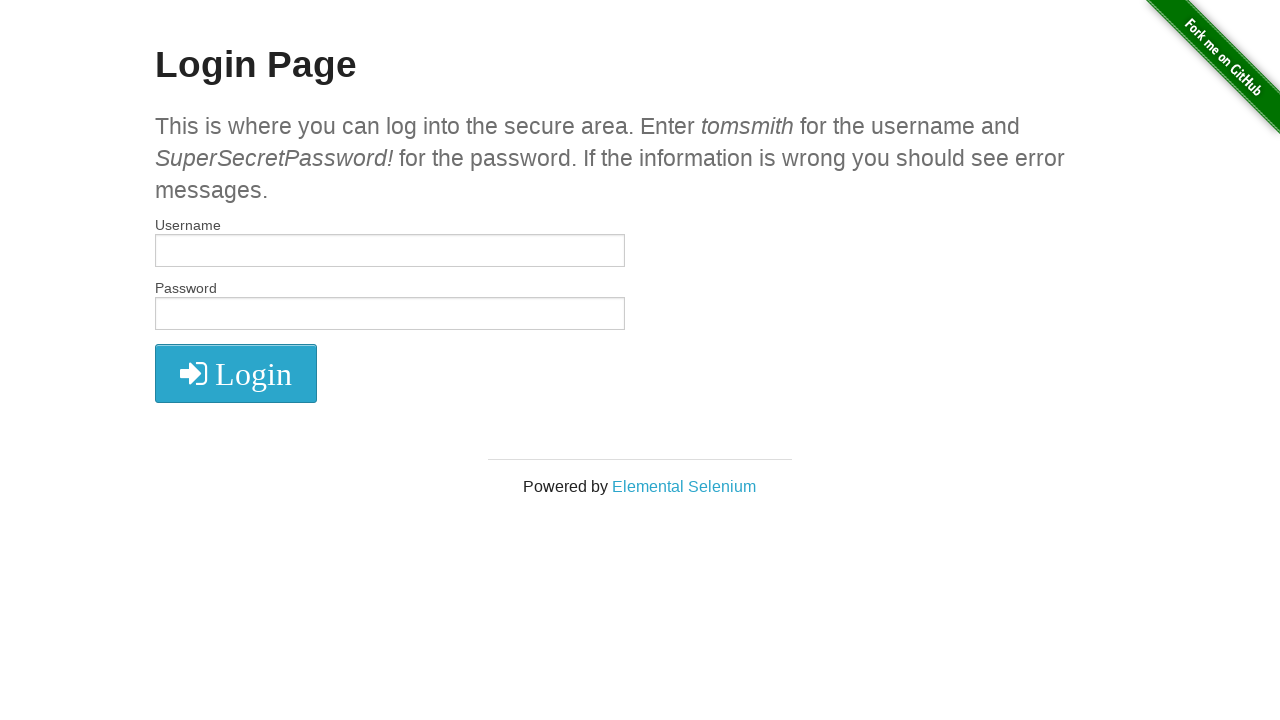